Tests the Add/Remove Elements functionality by clicking the Add Element button, verifying the Delete button appears, clicking Delete, and verifying the page heading is still visible

Starting URL: https://the-internet.herokuapp.com/add_remove_elements/

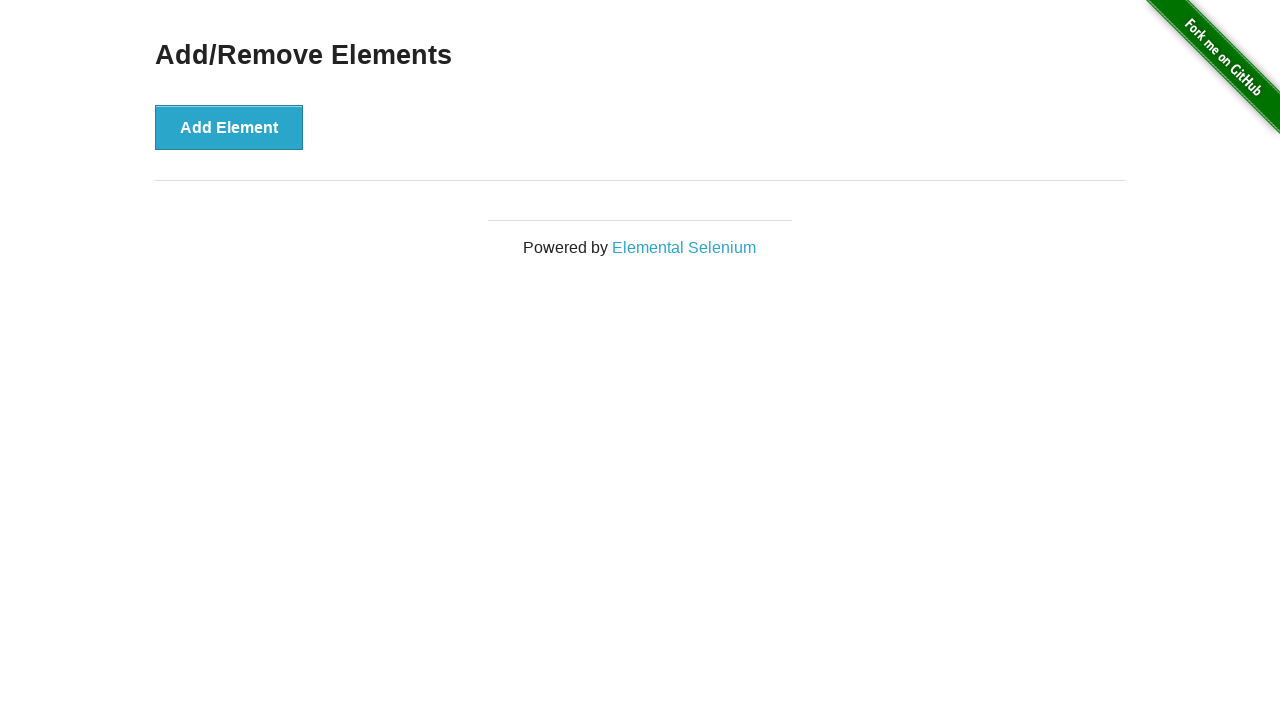

Clicked the Add Element button at (229, 127) on button[onclick='addElement()']
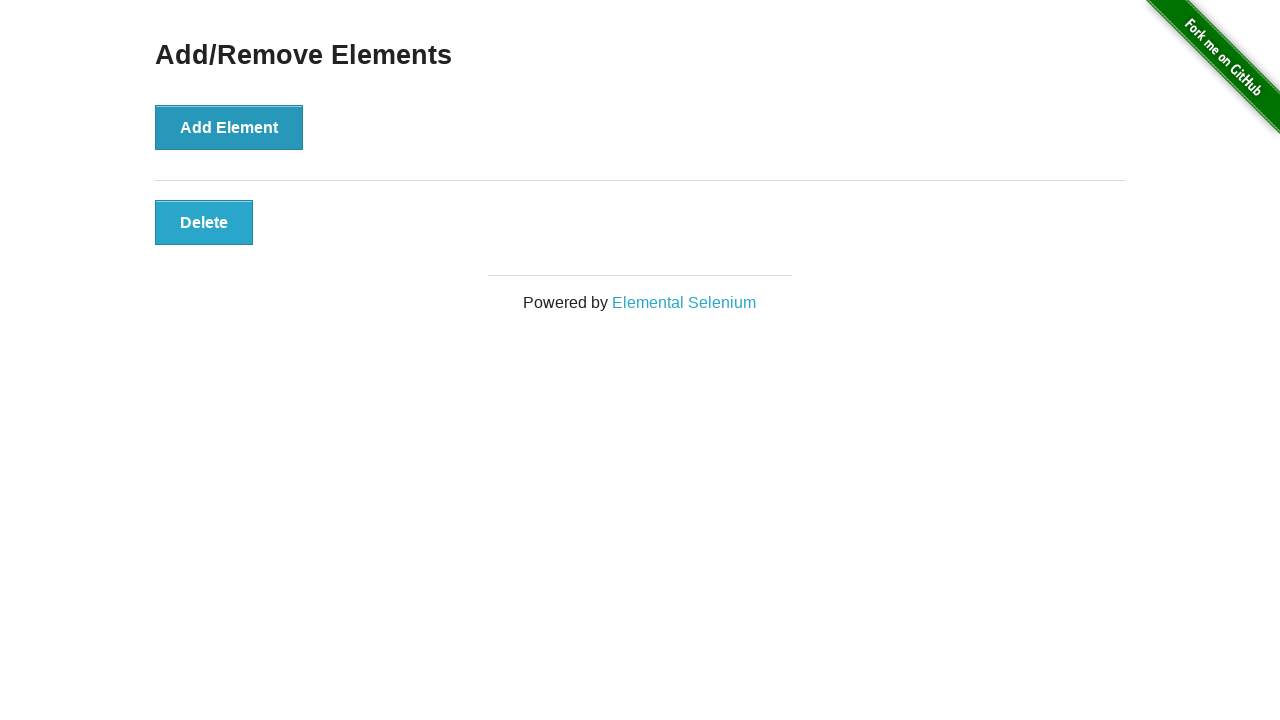

Delete button appeared and is visible
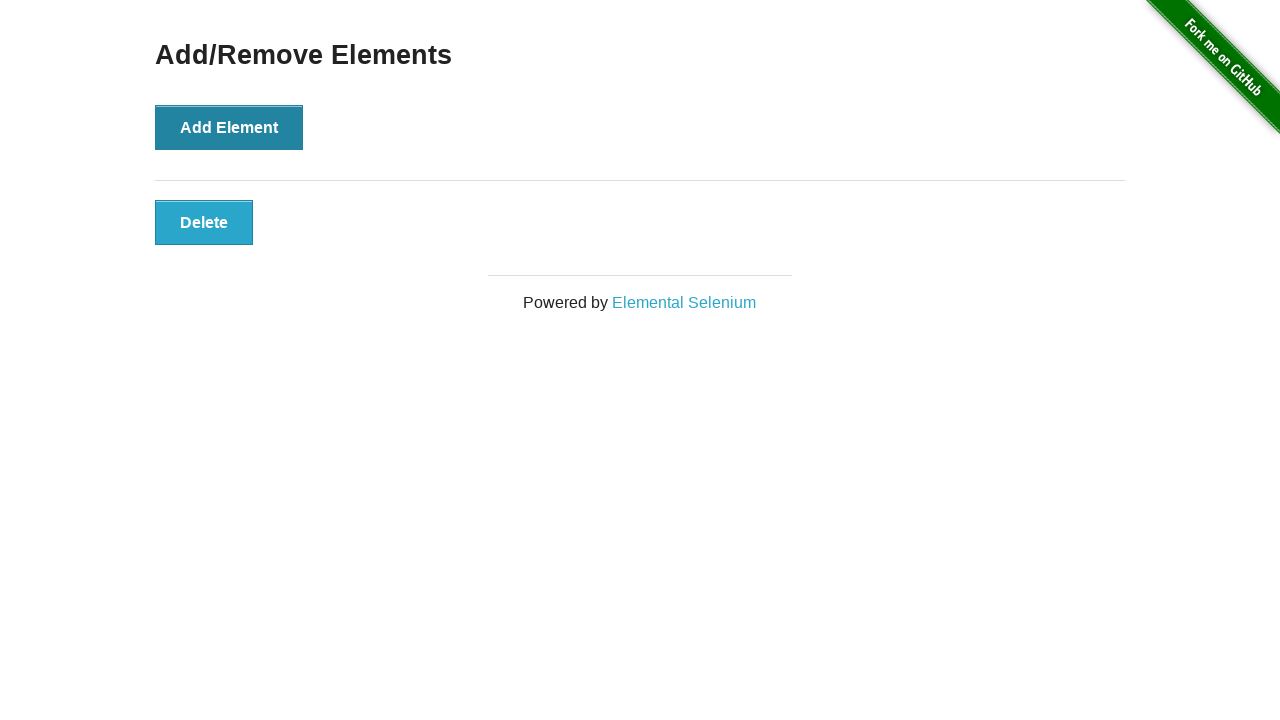

Clicked the Delete button at (204, 222) on button[onclick='deleteElement()']
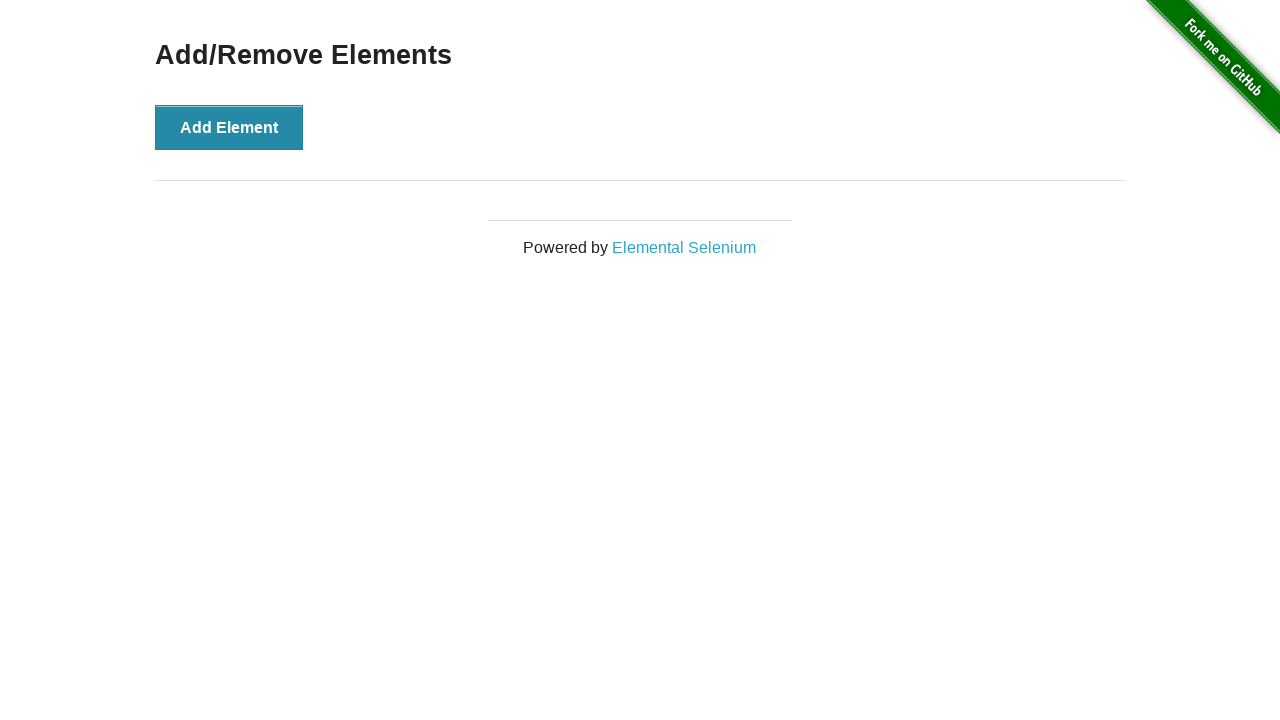

Add/Remove Elements heading is still visible after delete
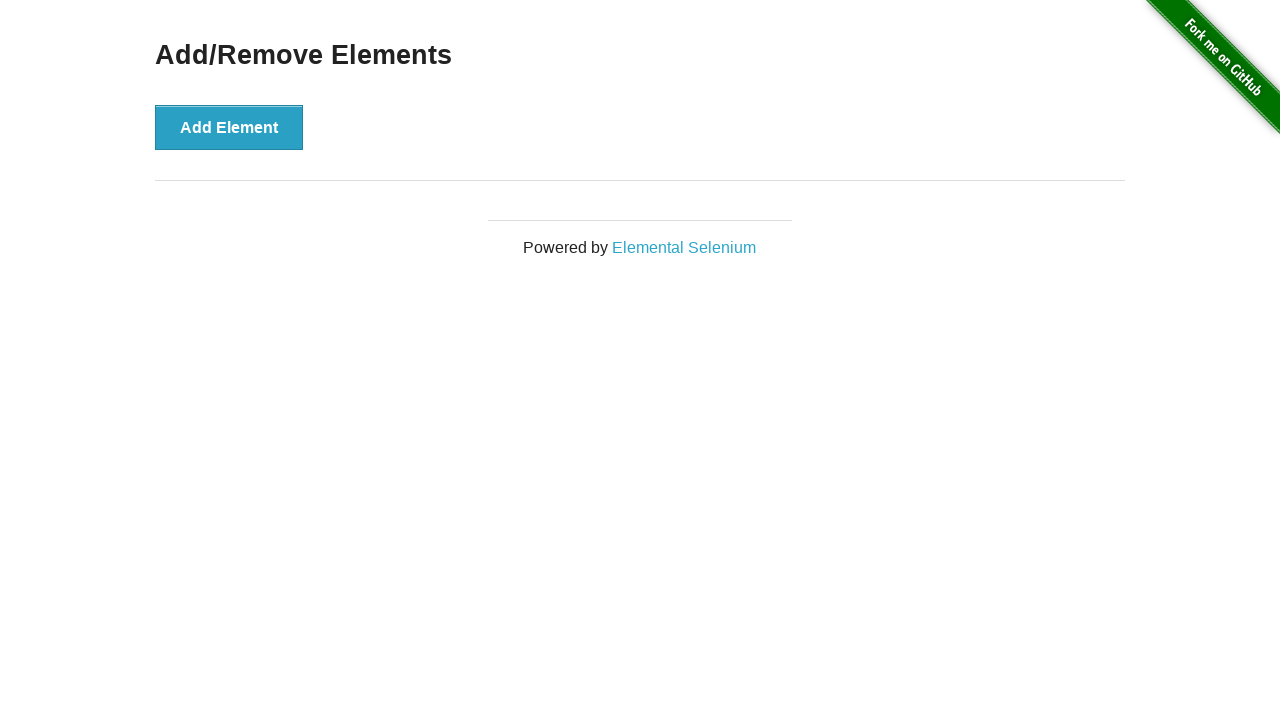

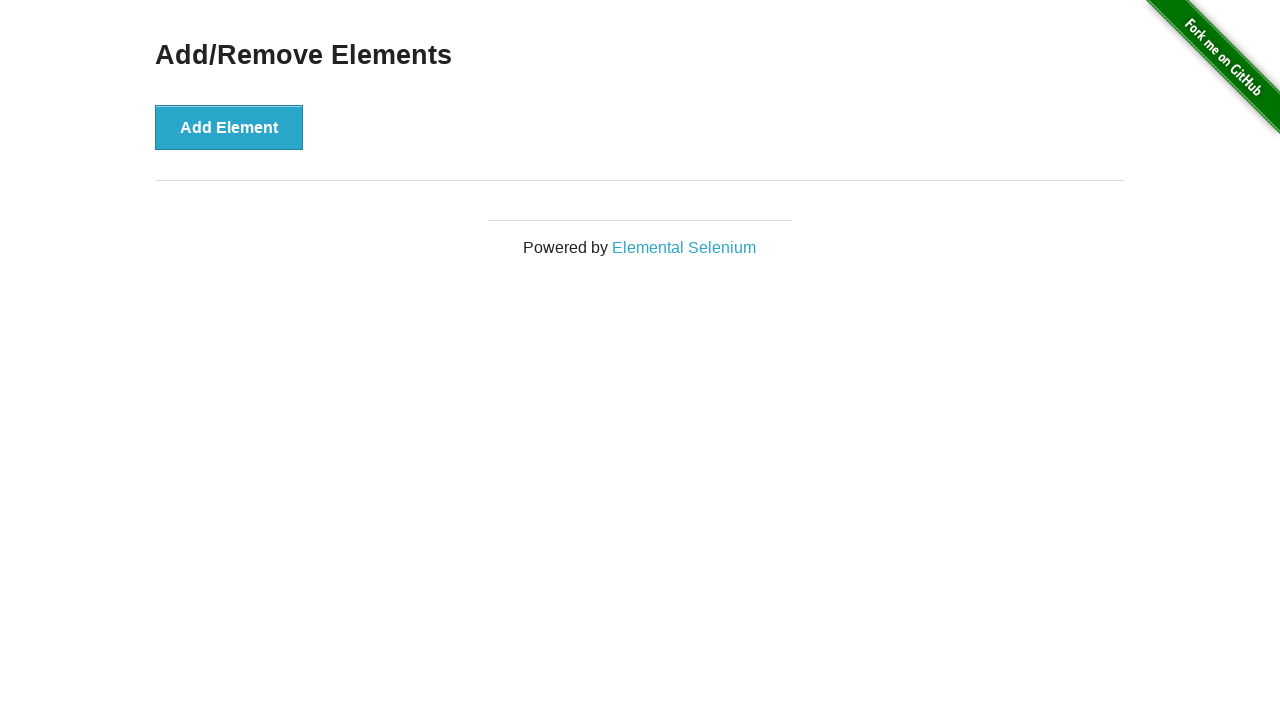